Completes a math exercise form by reading a value from the page, calculating a mathematical formula (log of absolute value of 12 times sine of x), entering the result, checking a checkbox, selecting a radio button, and submitting the form.

Starting URL: https://suninjuly.github.io/math.html

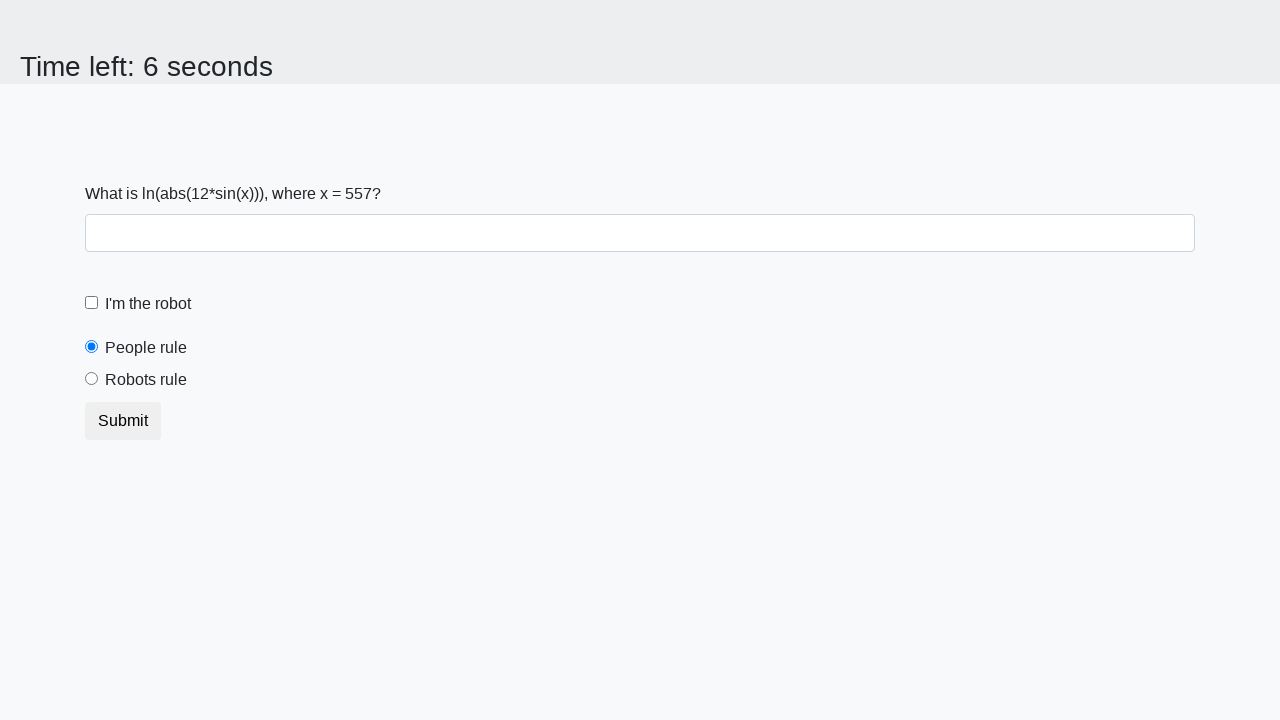

Located and read the x value from the page
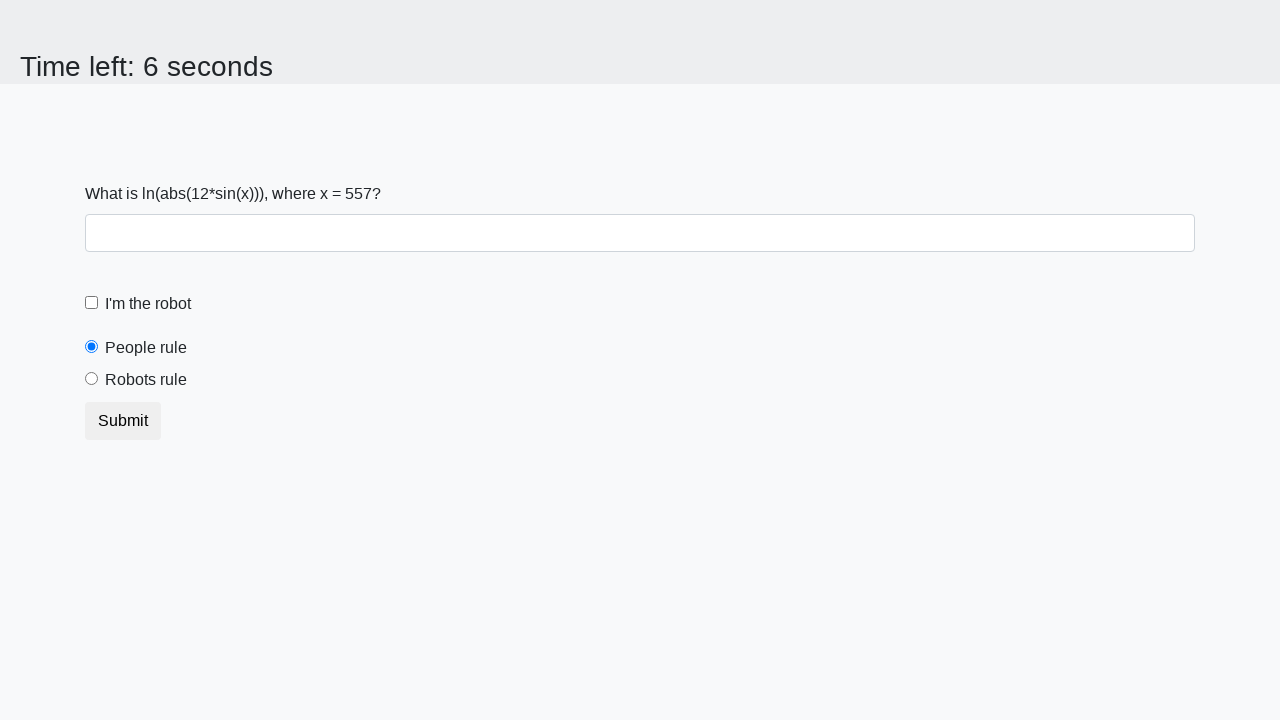

Calculated y = log(abs(12 * sin(557))) = 2.2697761979461926
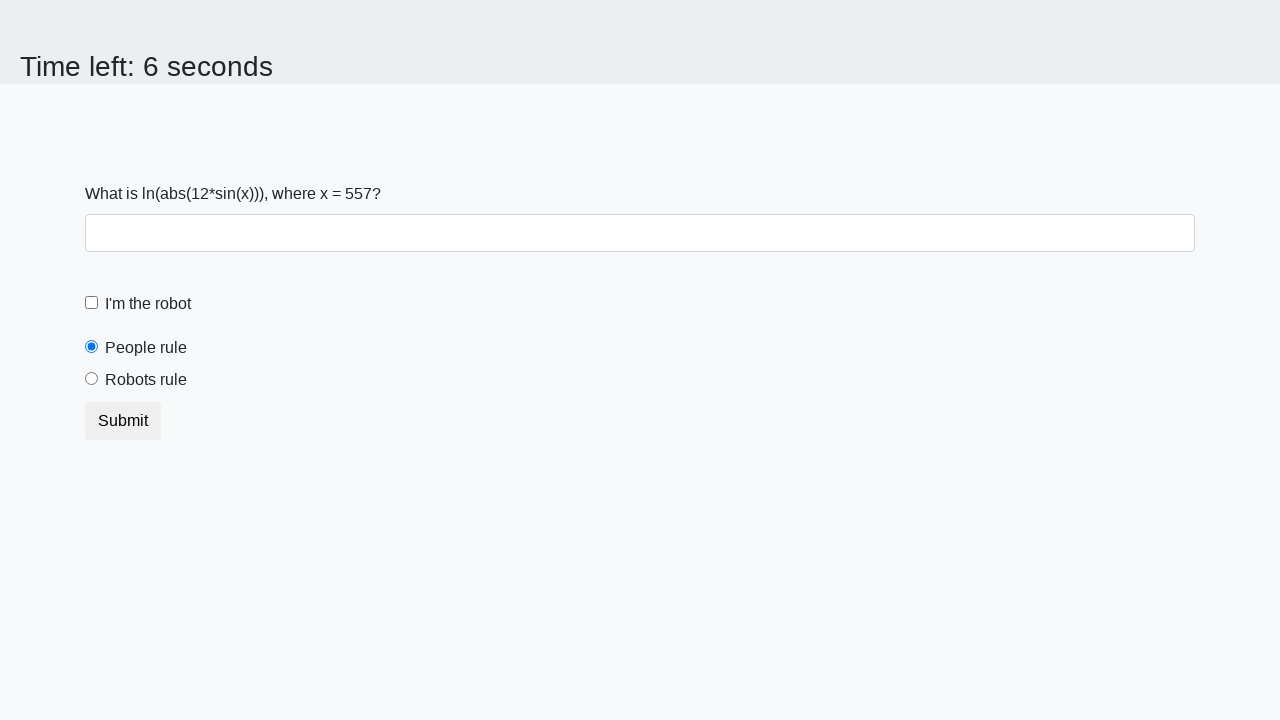

Entered calculated result '2.2697761979461926' into answer field on #answer
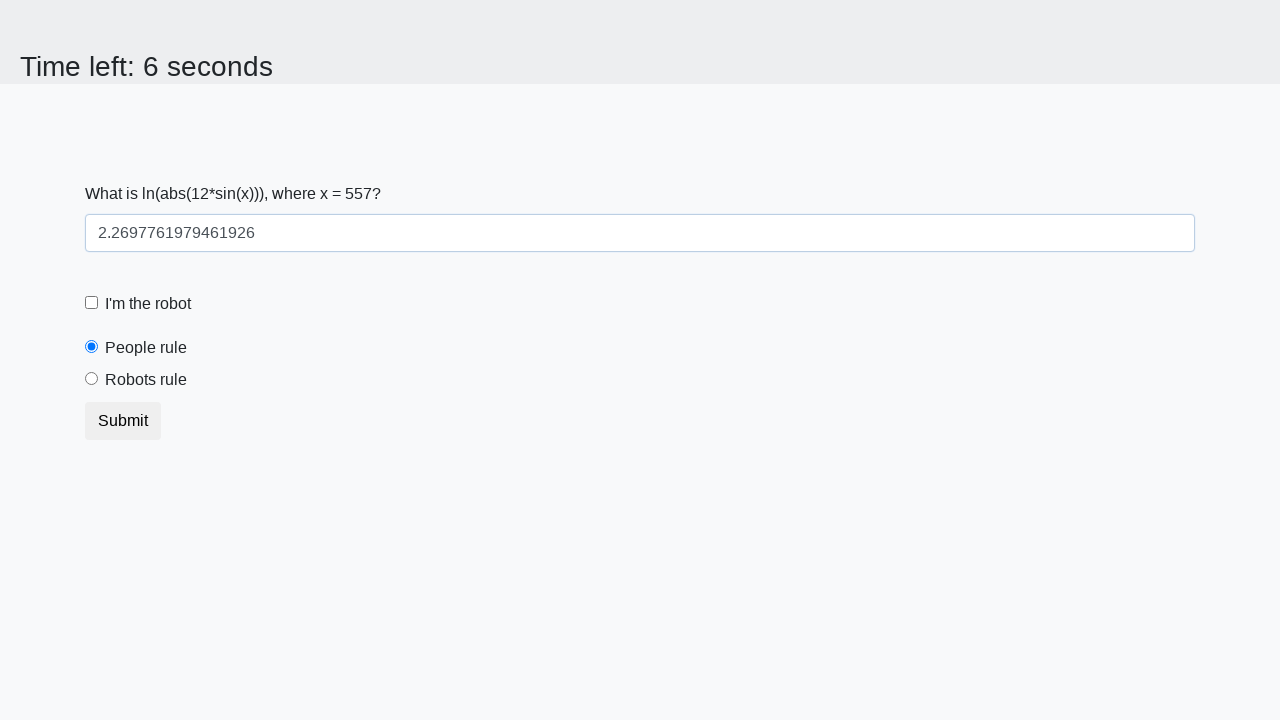

Checked the robot checkbox at (92, 303) on #robotCheckbox
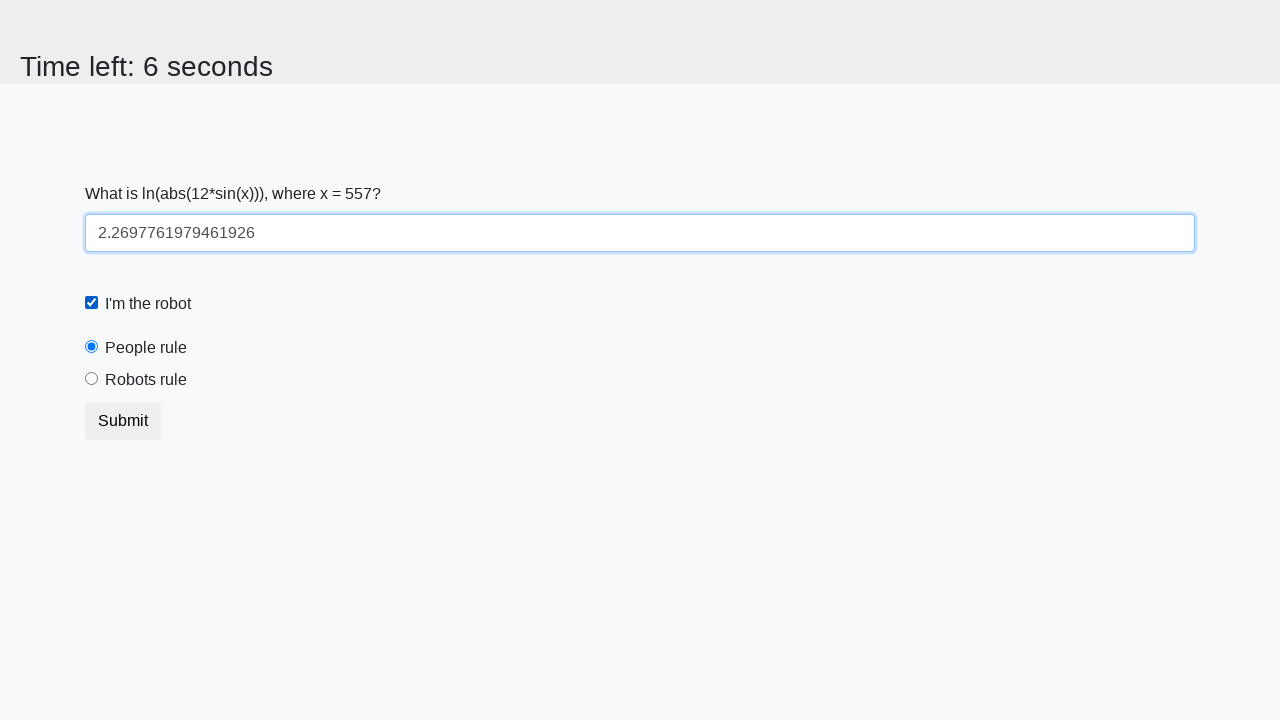

Selected the 'robots rule' radio button at (92, 379) on #robotsRule
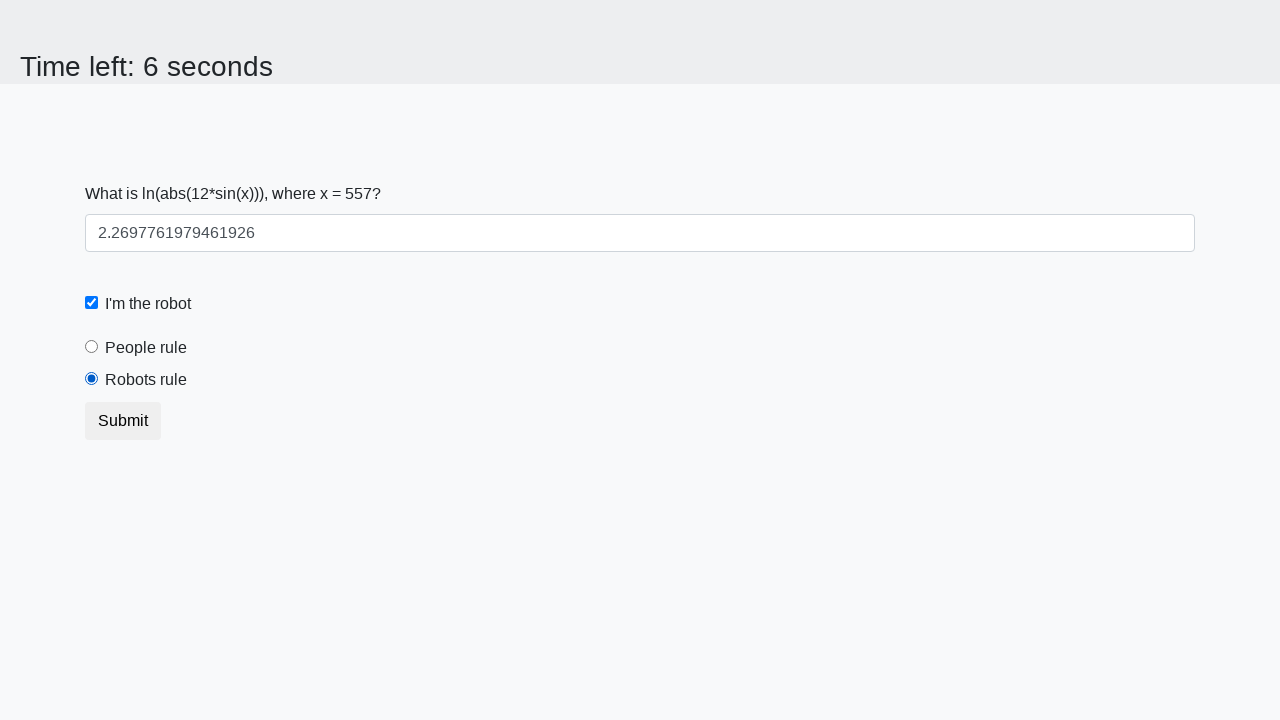

Clicked submit button to complete the form at (123, 421) on button.btn
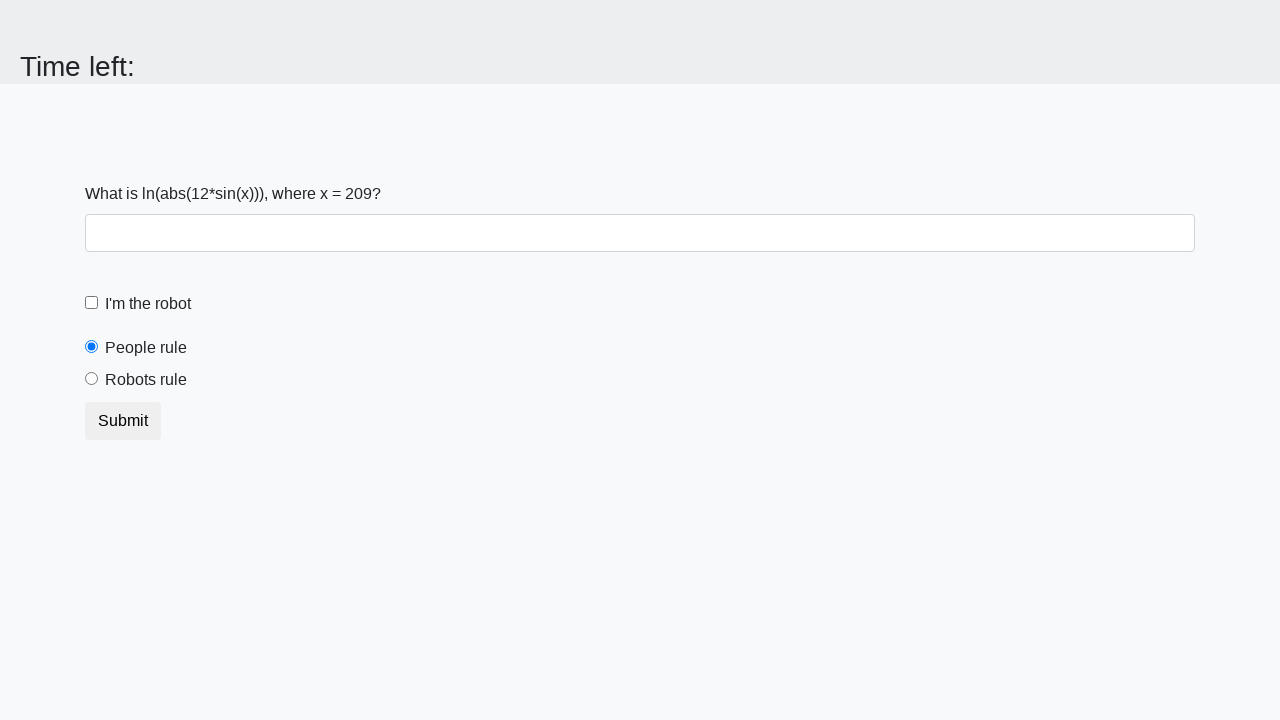

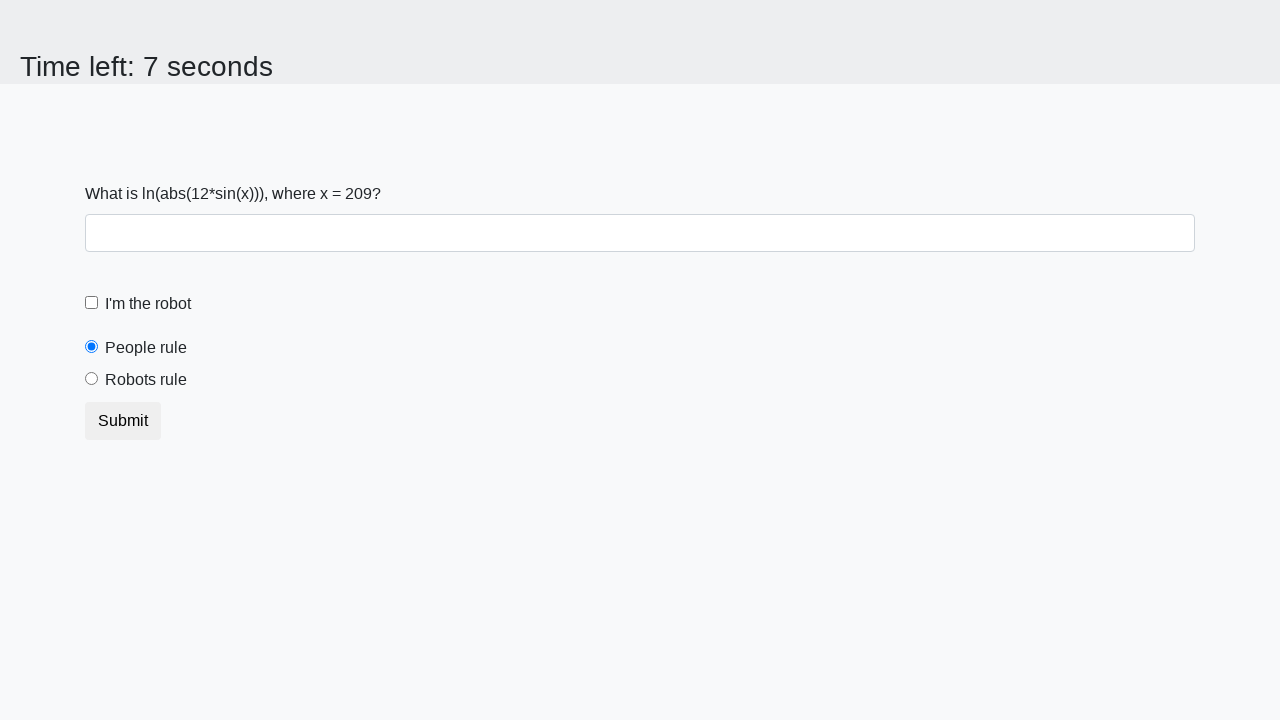